Tests clicking a button on a demo automation testing page that likely opens a new window or triggers some action

Starting URL: http://demo.automationtesting.in/Windows.html

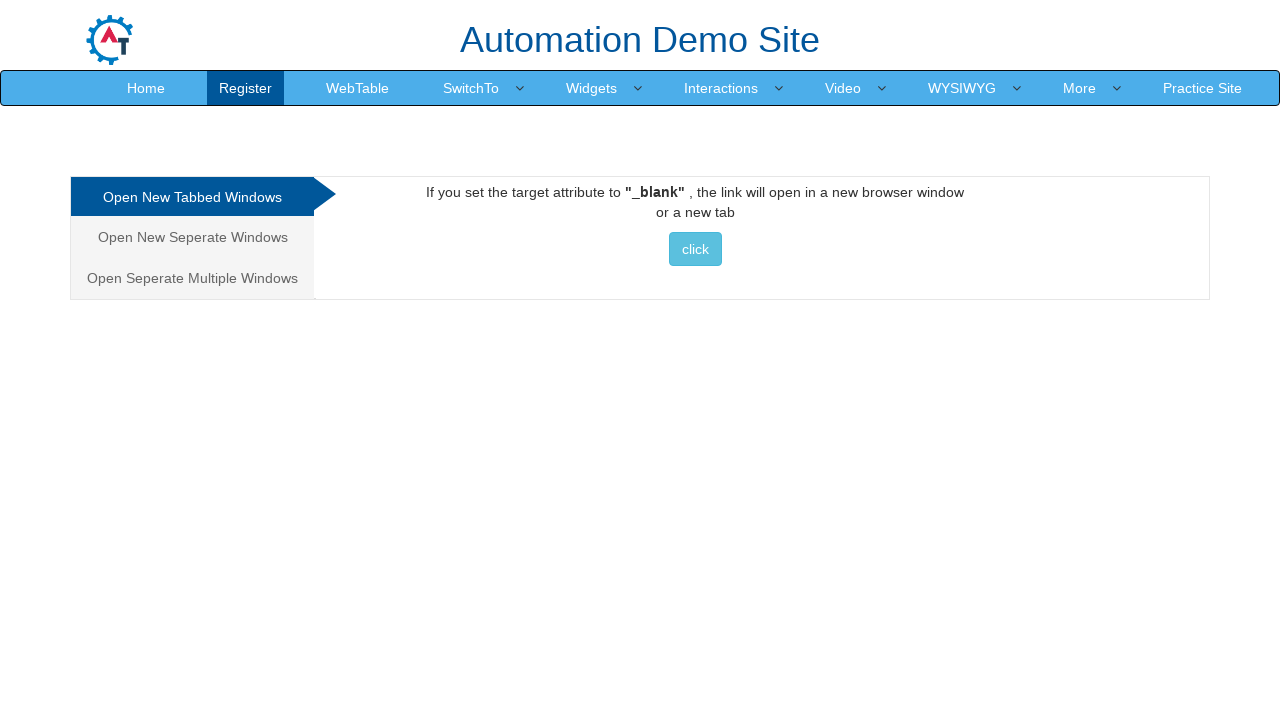

Waited for page to load with domcontentloaded state
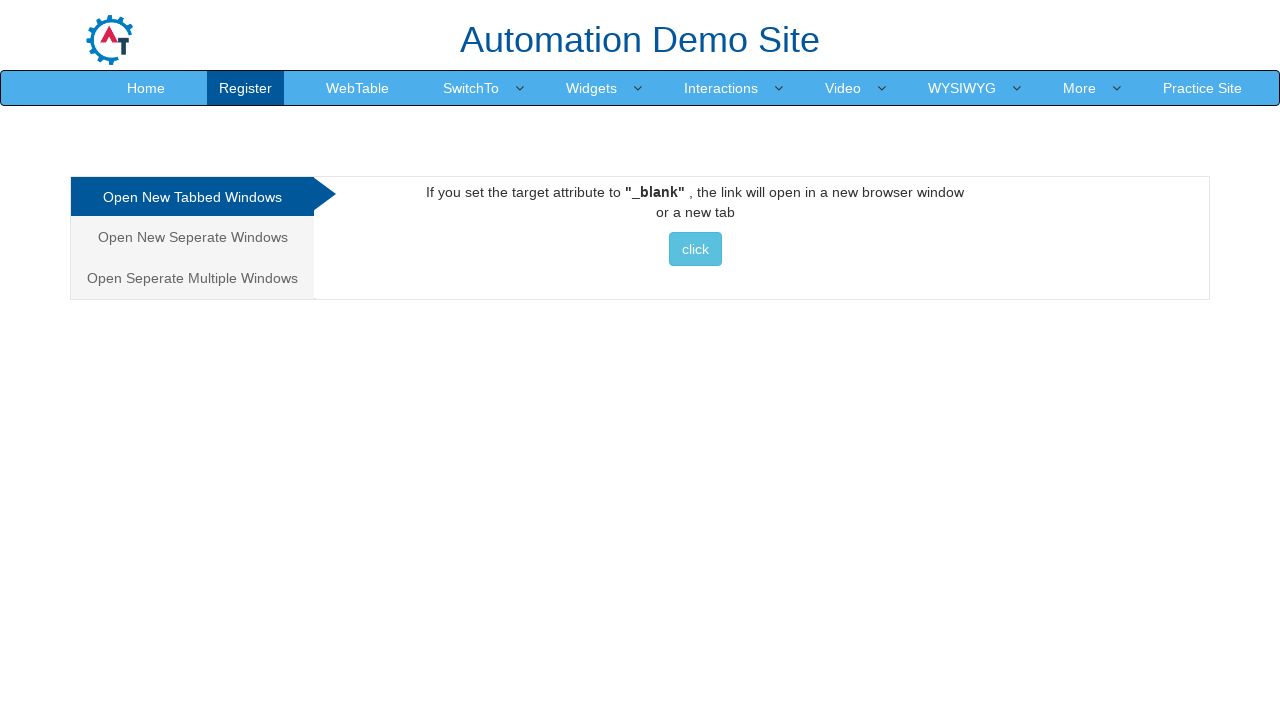

Clicked the info button on the Windows demo page at (695, 249) on button.btn.btn-info
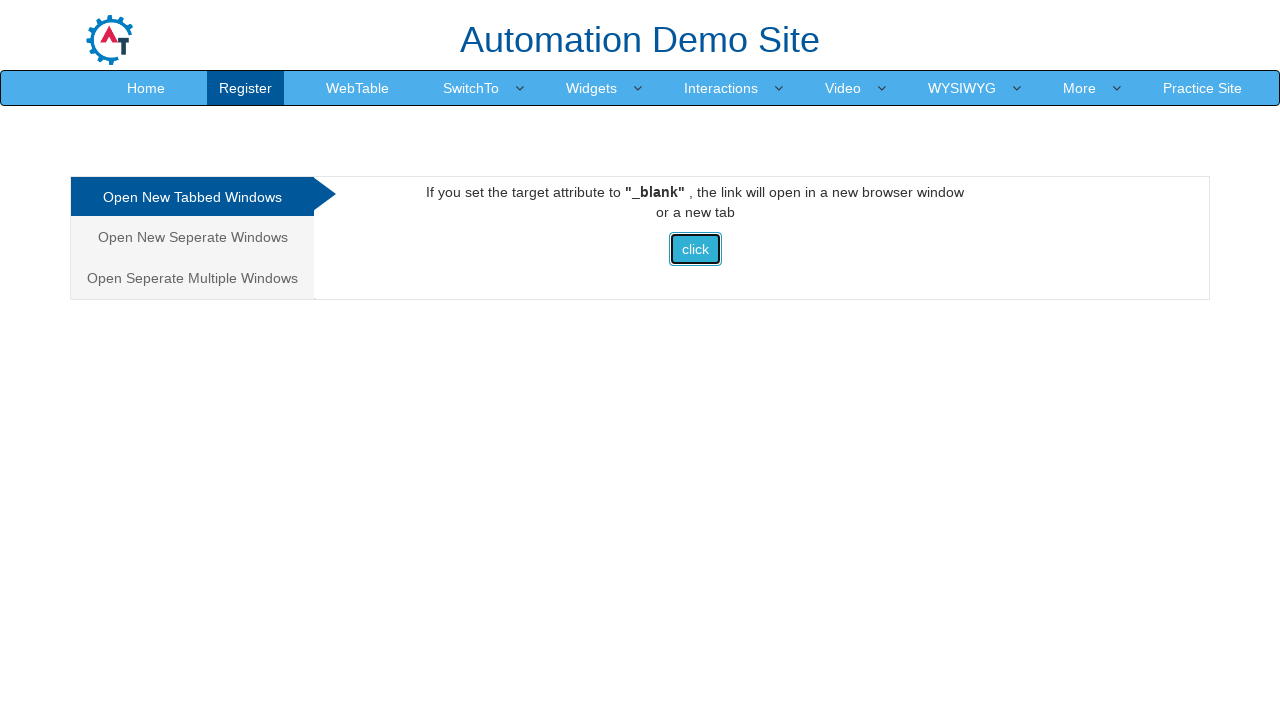

Waited 1 second for action to complete
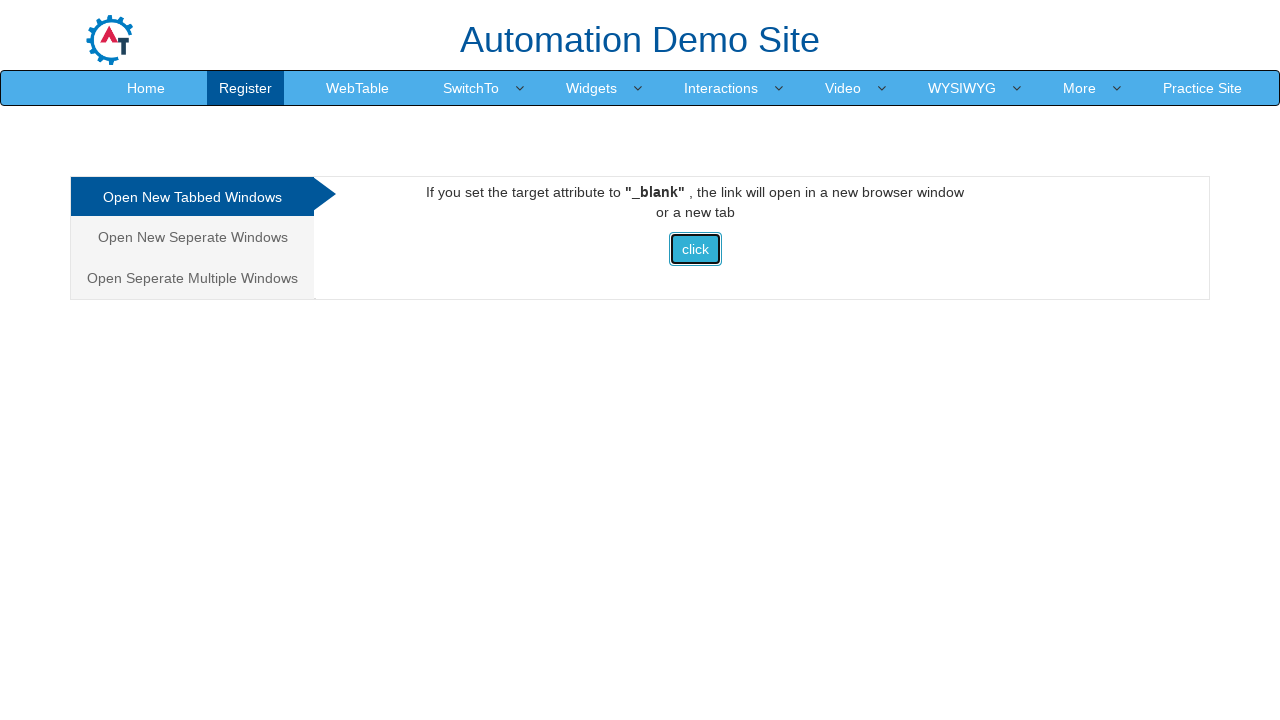

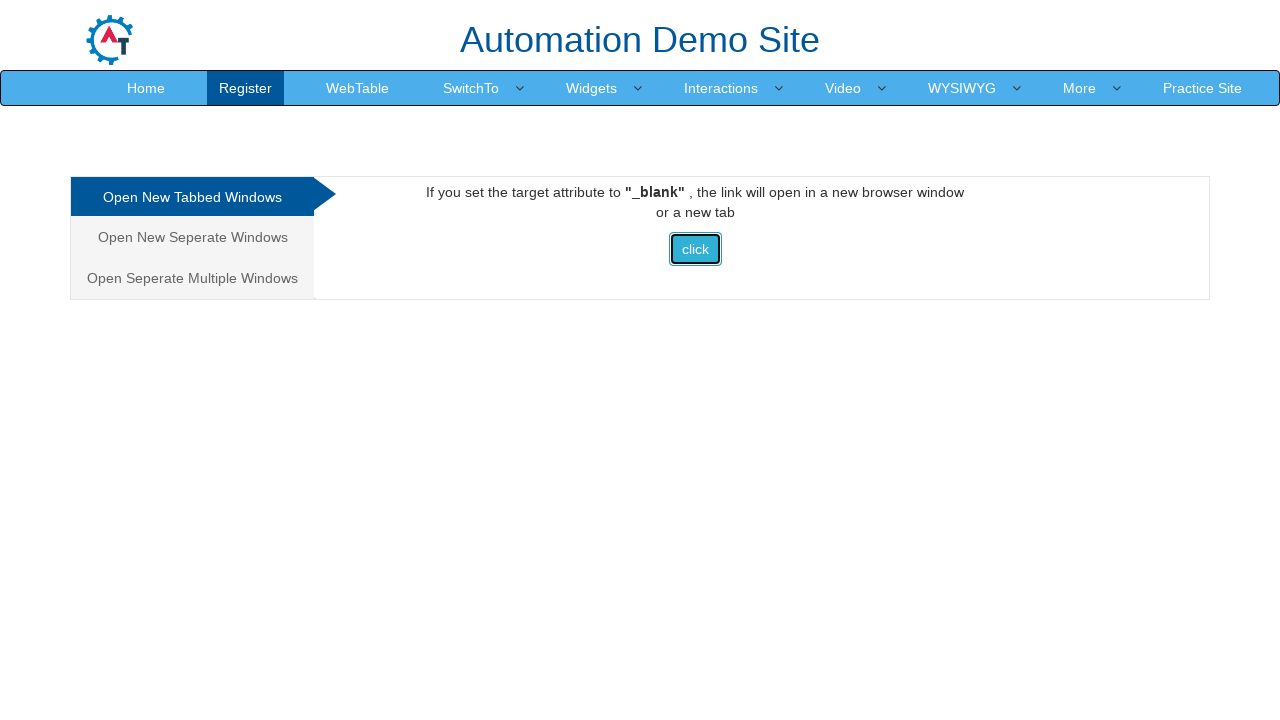